Tests table sorting functionality by clicking the "Name" column header and verifying the table data is sorted in ascending order.

Starting URL: https://kitchen.applitools.com/ingredients/table

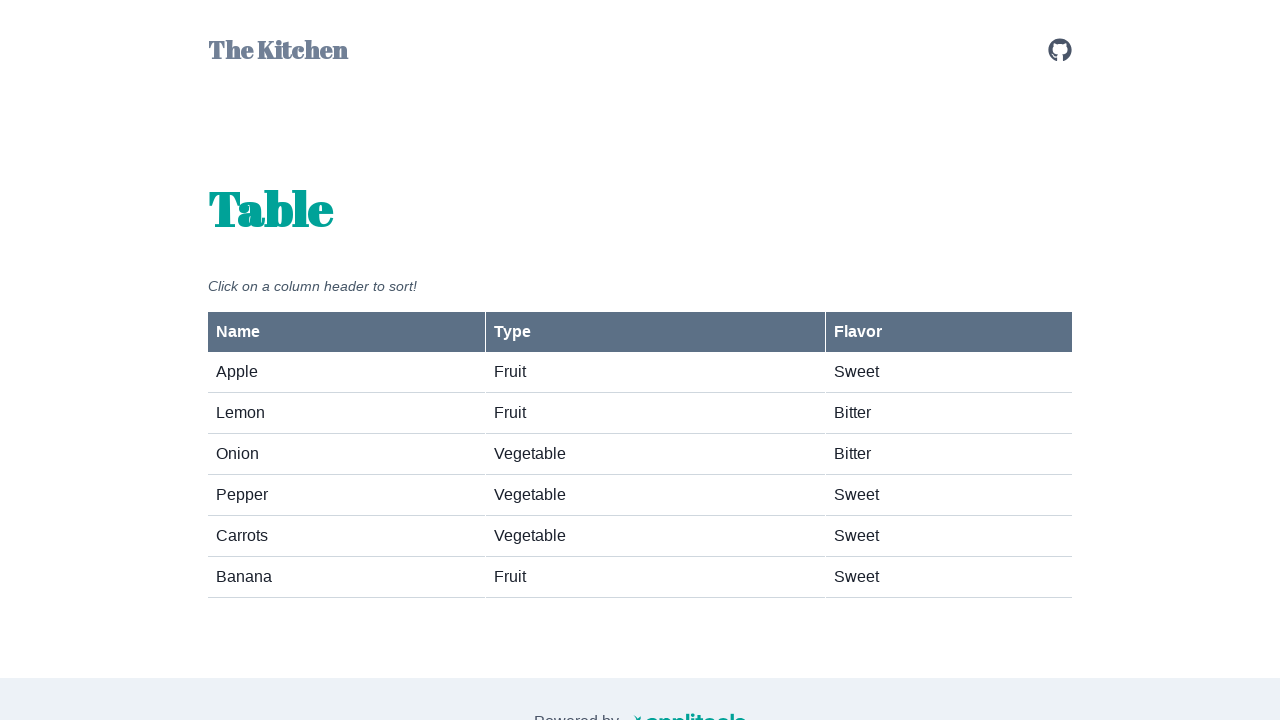

Waited for table rows to be visible
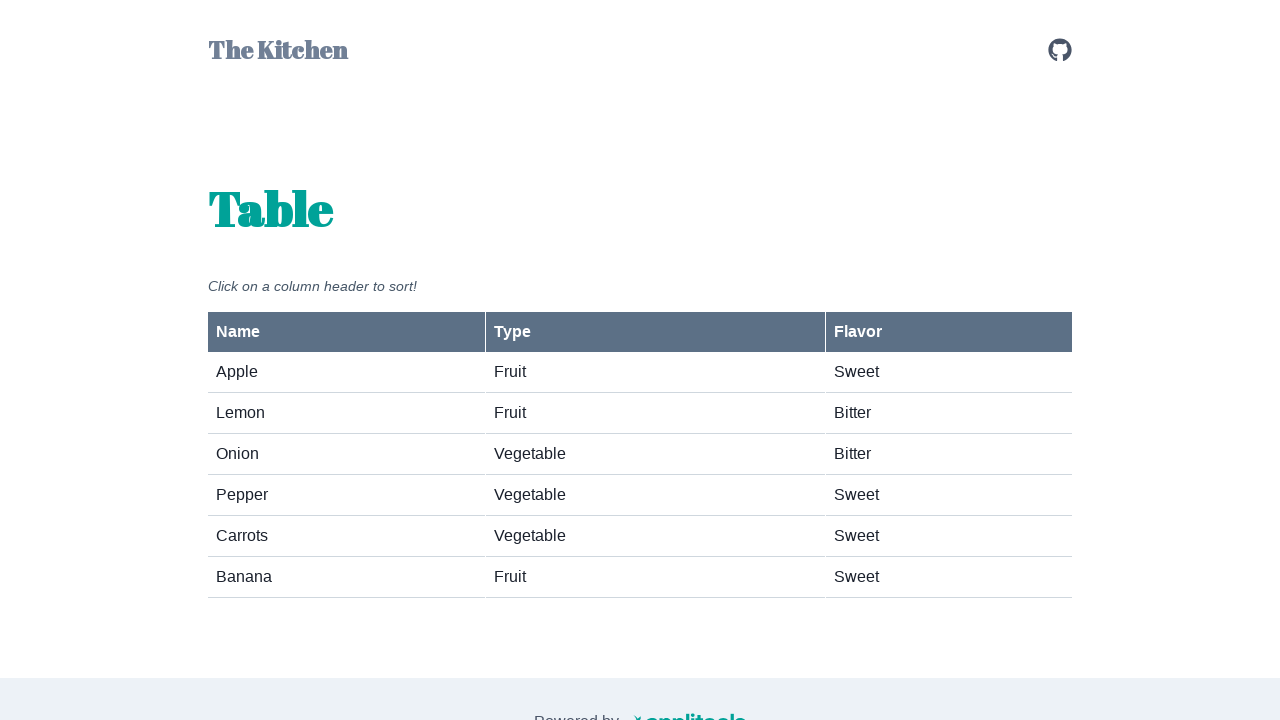

Clicked Name column header to sort table ascending at (346, 332) on #column-button-name
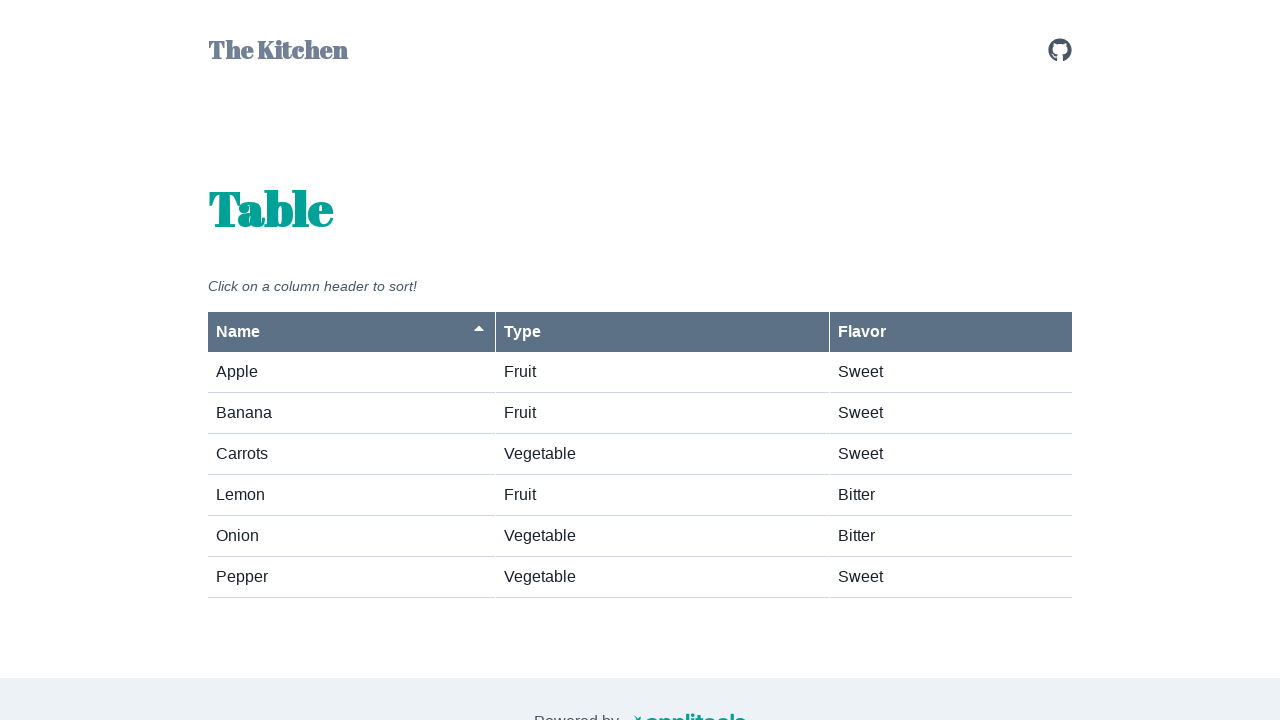

Waited for table to update after sorting
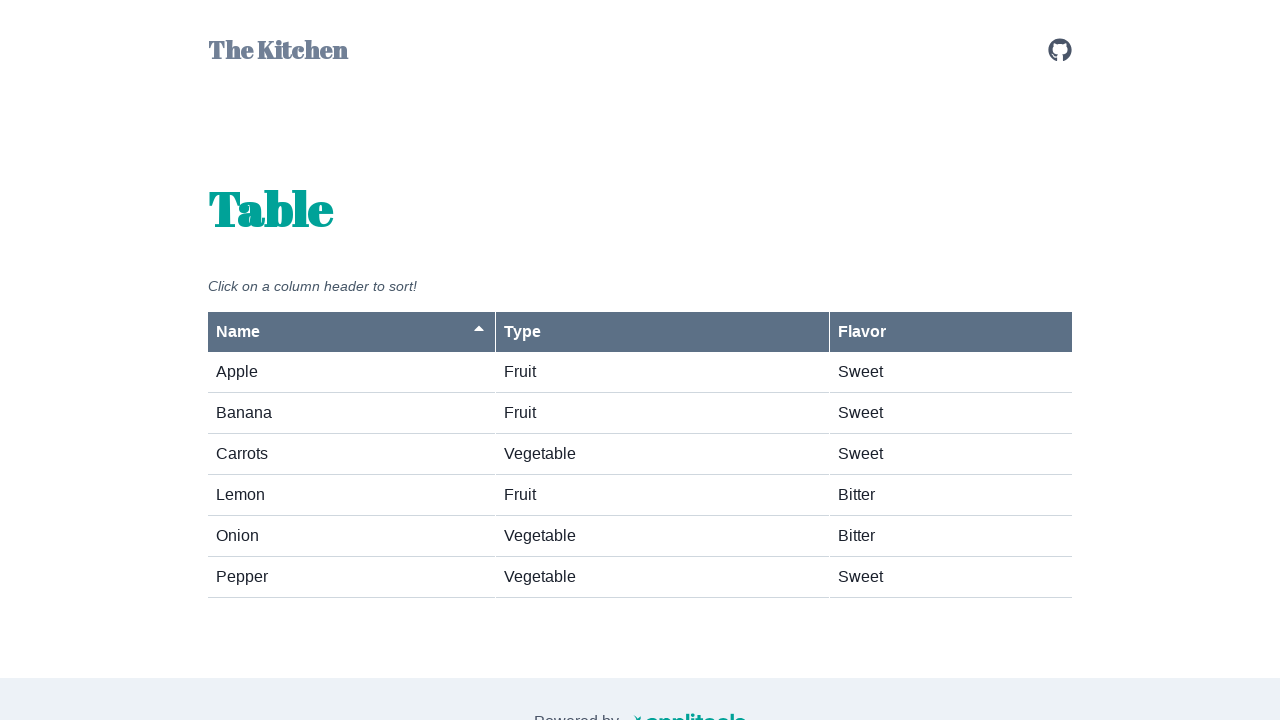

Verified table rows are visible after sorting
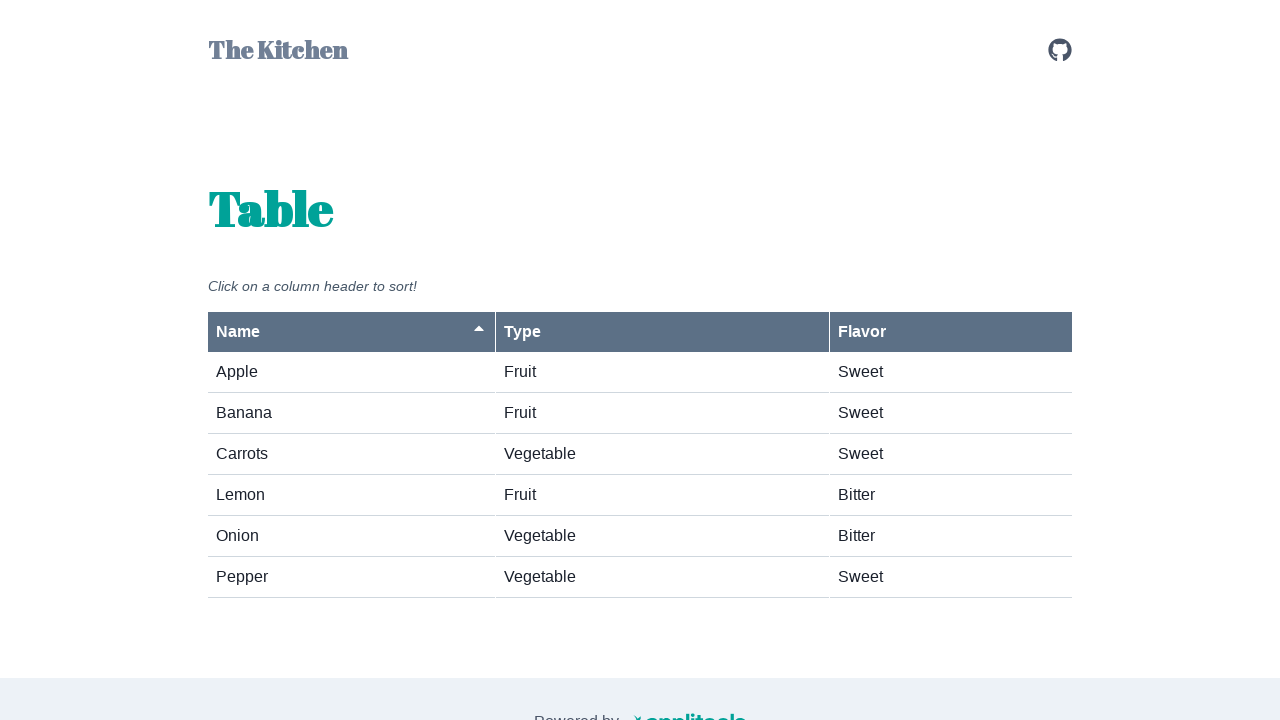

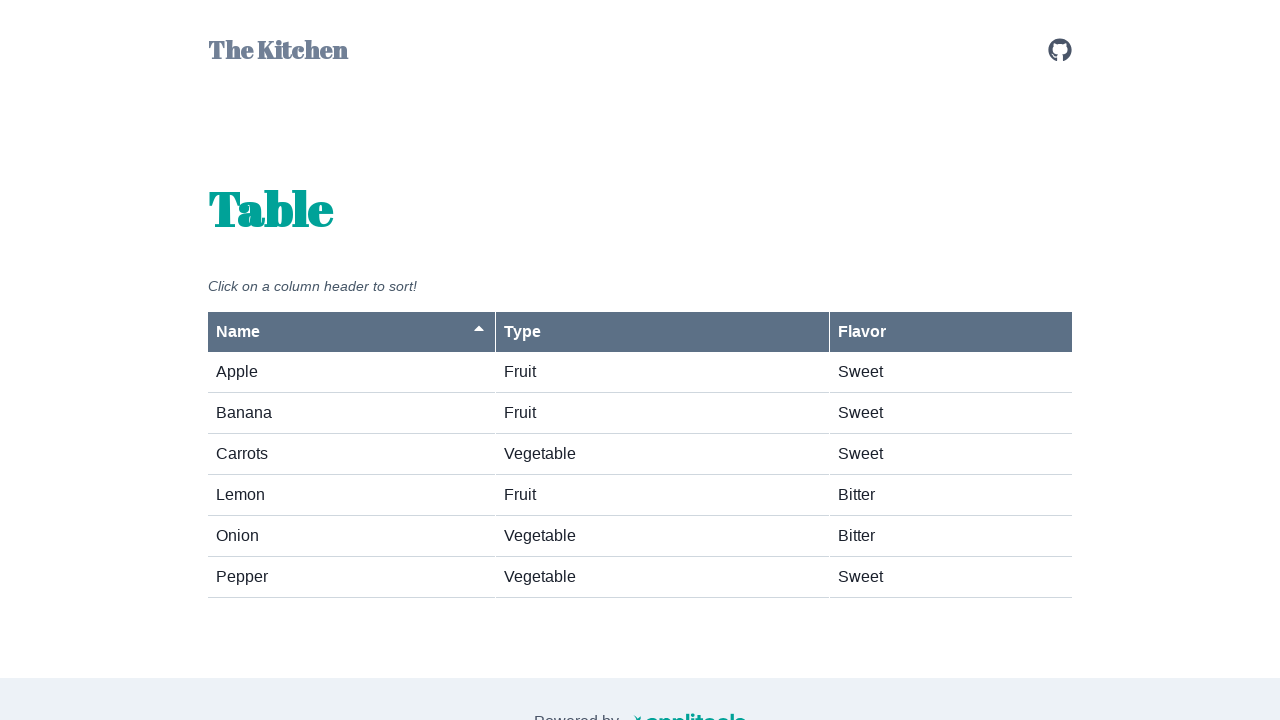